Tests mouse hover functionality on a dropdown menu by hovering over "Automation Tools" button to reveal dropdown content, then clicking on the "Selenium" link from the dropdown options.

Starting URL: http://seleniumpractise.blogspot.in/2016/08/how-to-perform-mouse-hover-in-selenium.html

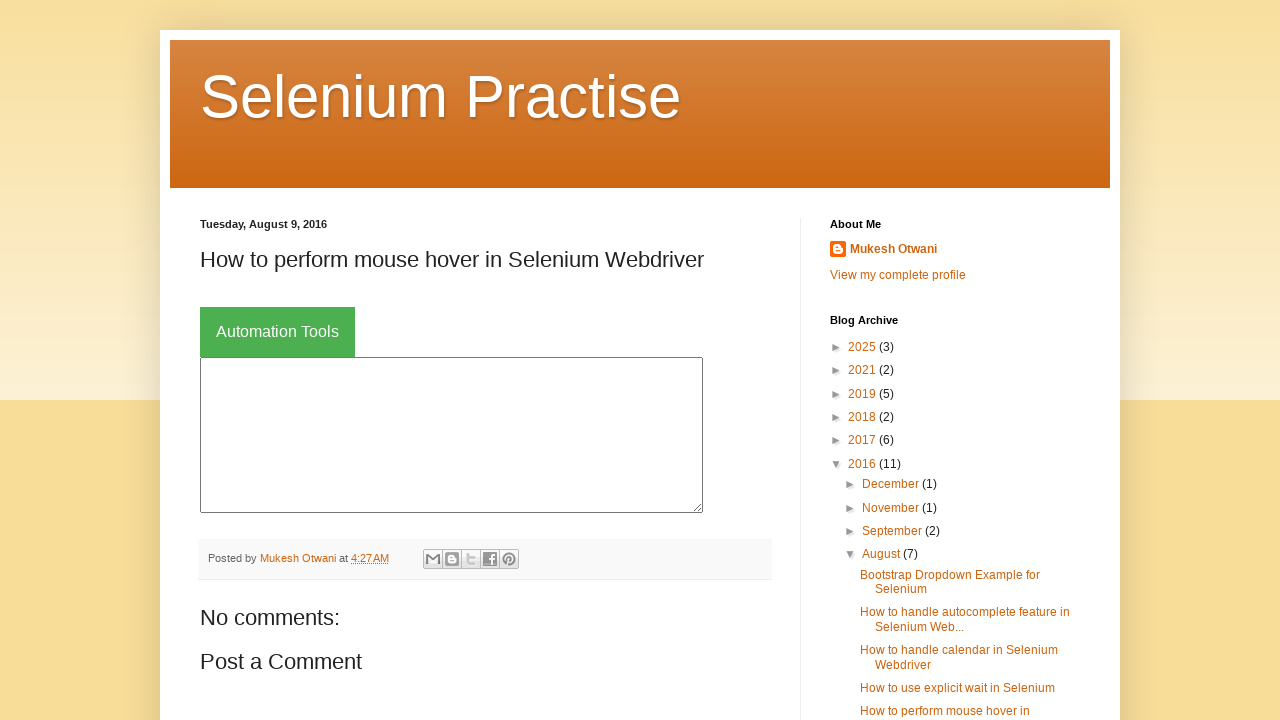

Located the 'Automation Tools' dropdown button
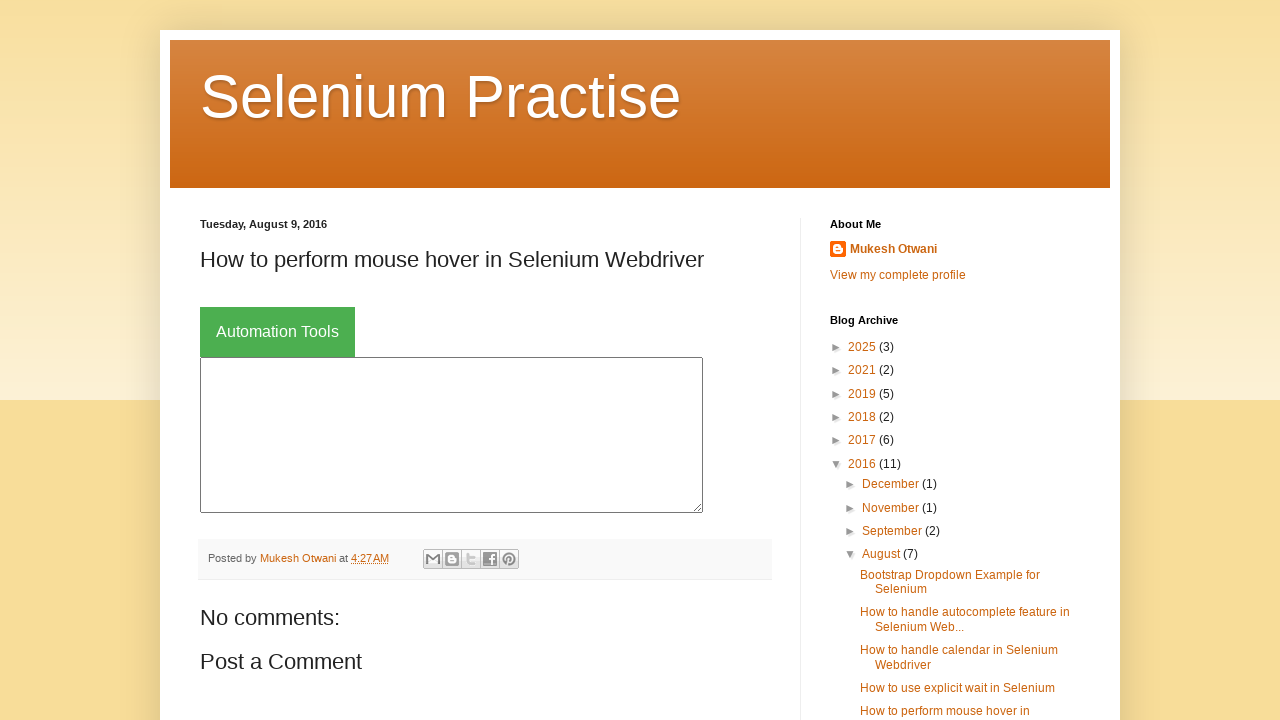

Hovered over 'Automation Tools' button to reveal dropdown content at (278, 332) on xpath=//button[contains(@class, 'dropbtn') and text()='Automation Tools']
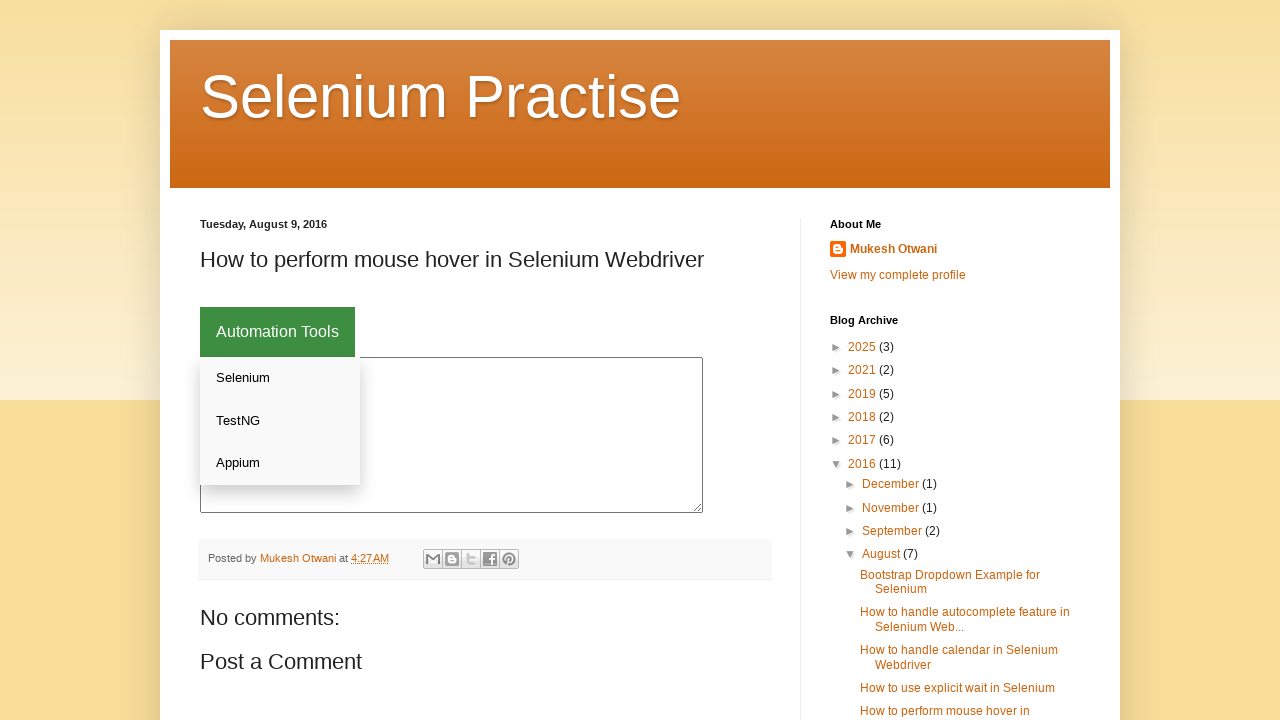

Dropdown content loaded and became visible
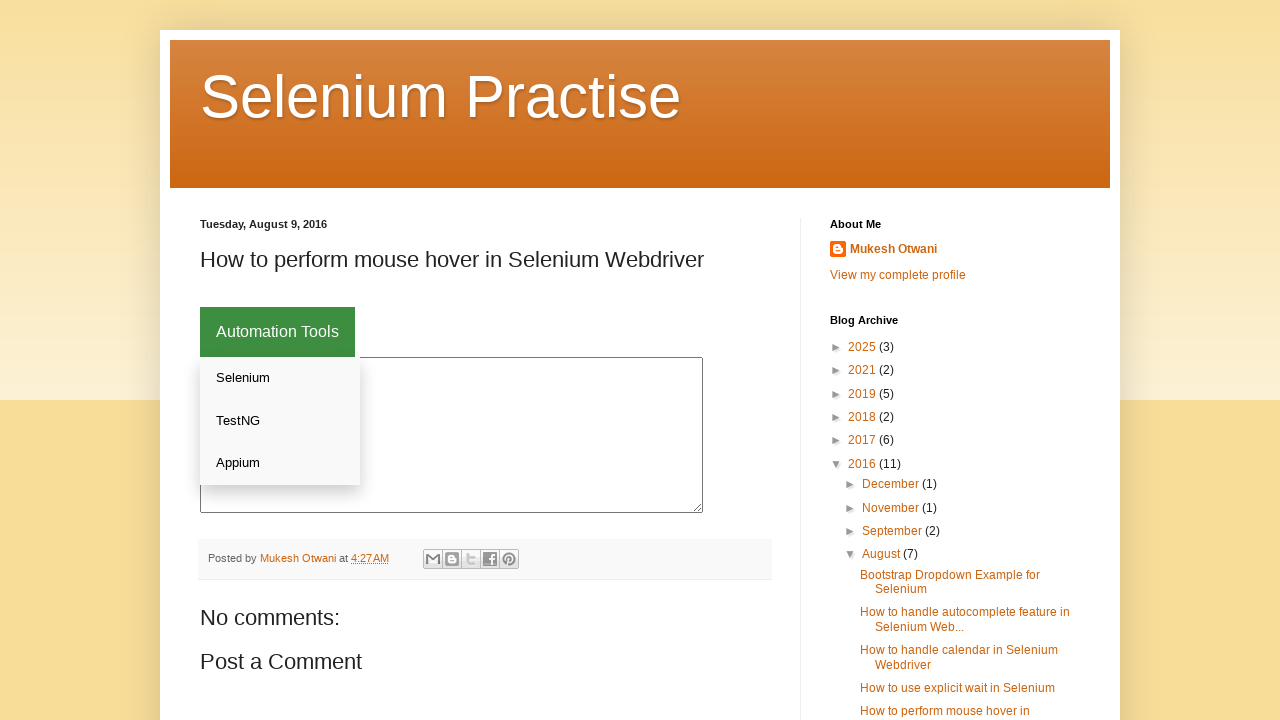

Retrieved all links from the dropdown content
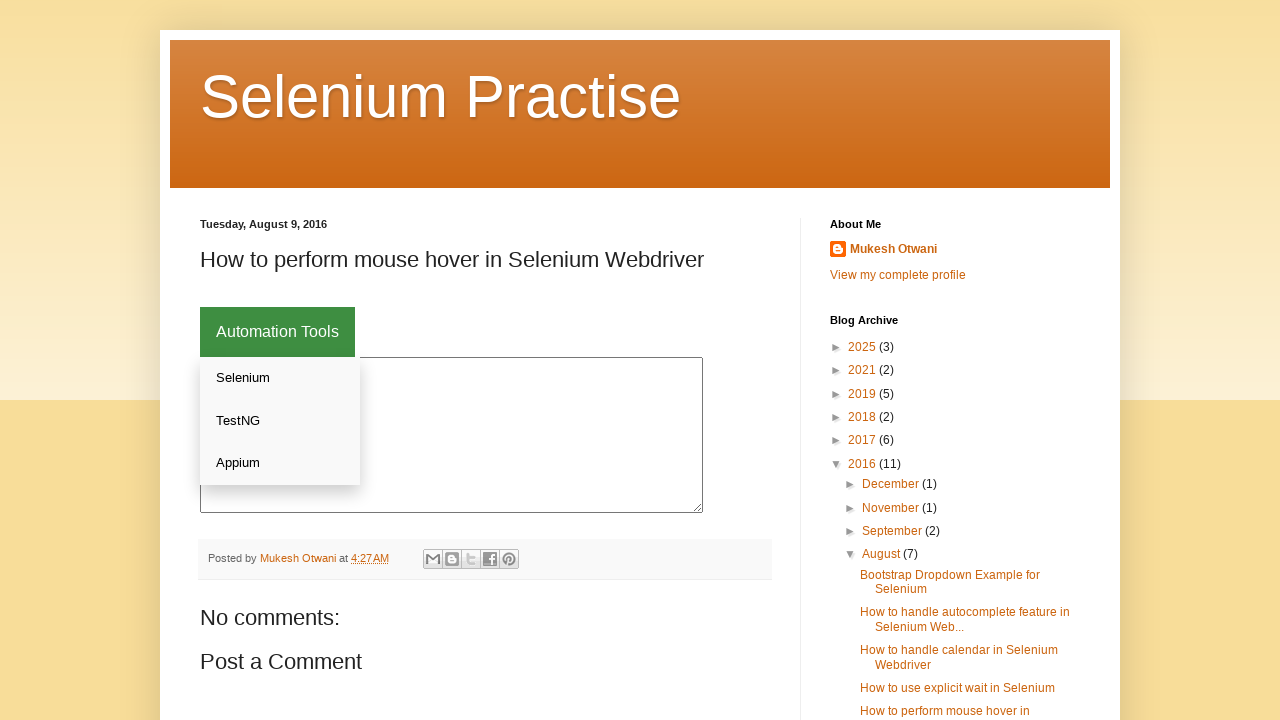

Clicked on the 'Selenium' link from the dropdown options at (280, 378) on xpath=//div[contains(@class, 'dropdown-content')]//a >> internal:has-text="Selen
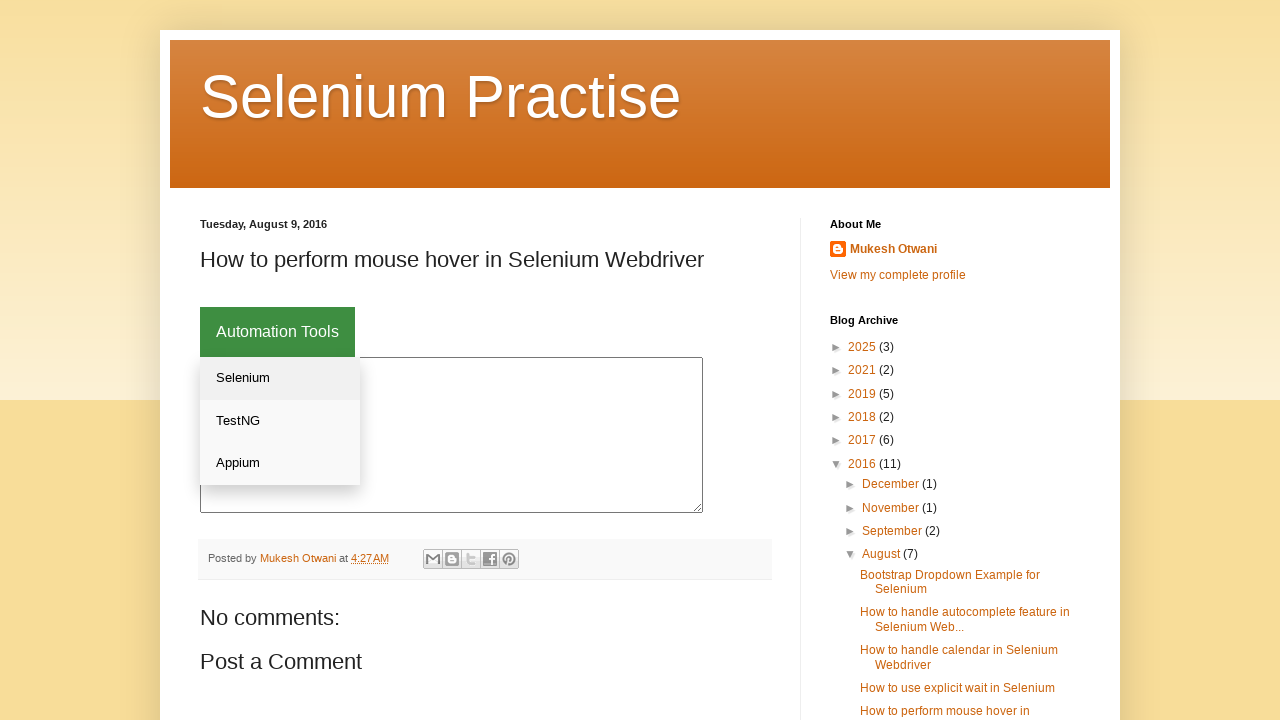

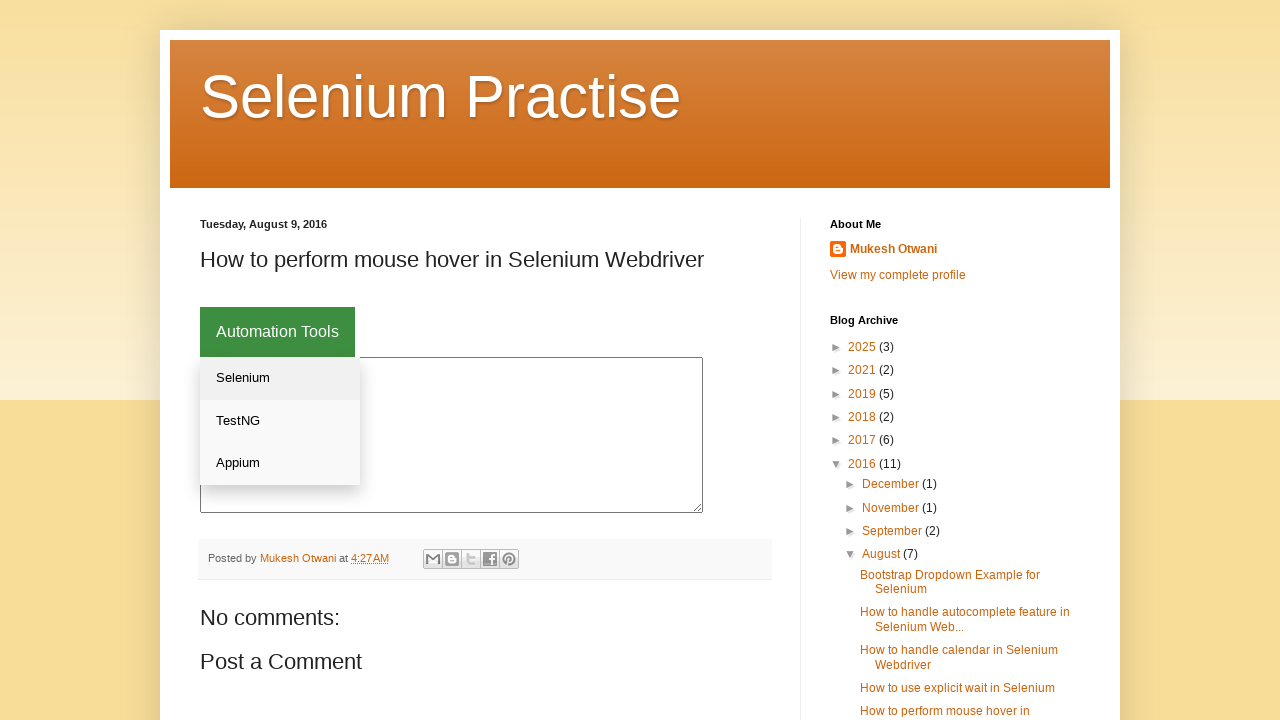